Tests the initial state of radio buttons on page load

Starting URL: https://bonigarcia.dev/selenium-webdriver-java/

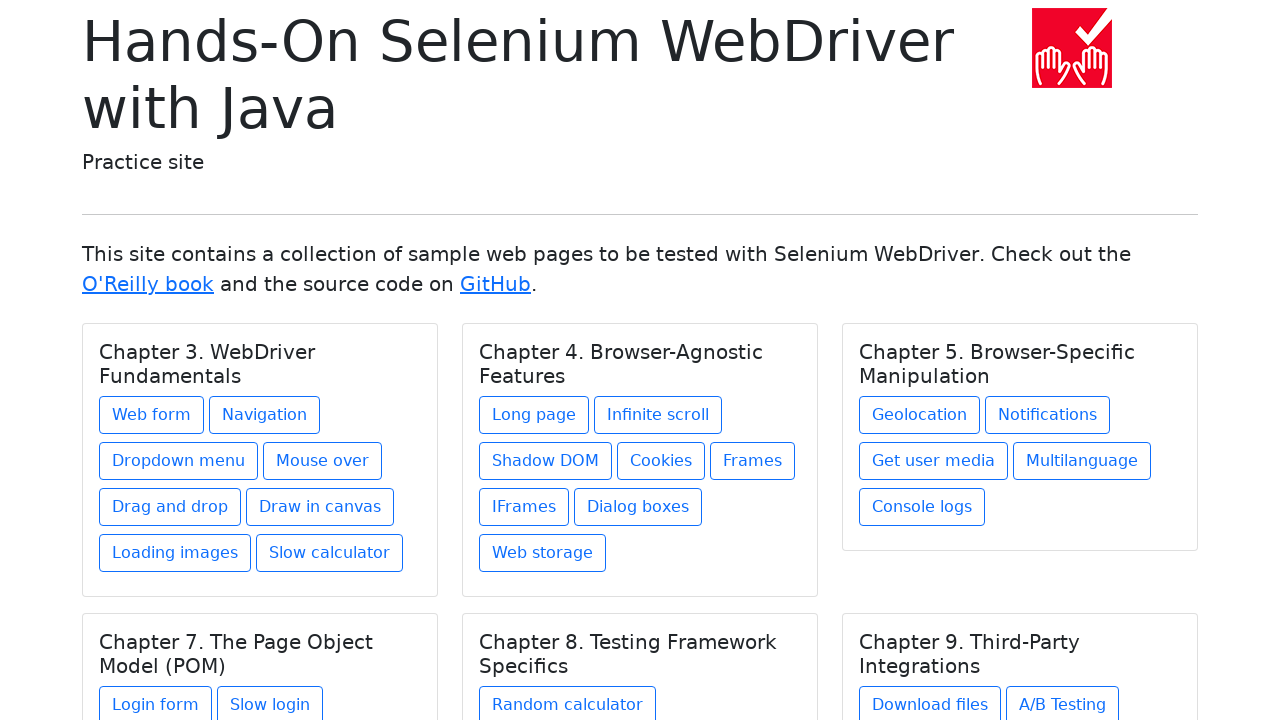

Clicked link to web form page at (152, 415) on a[href='web-form.html']
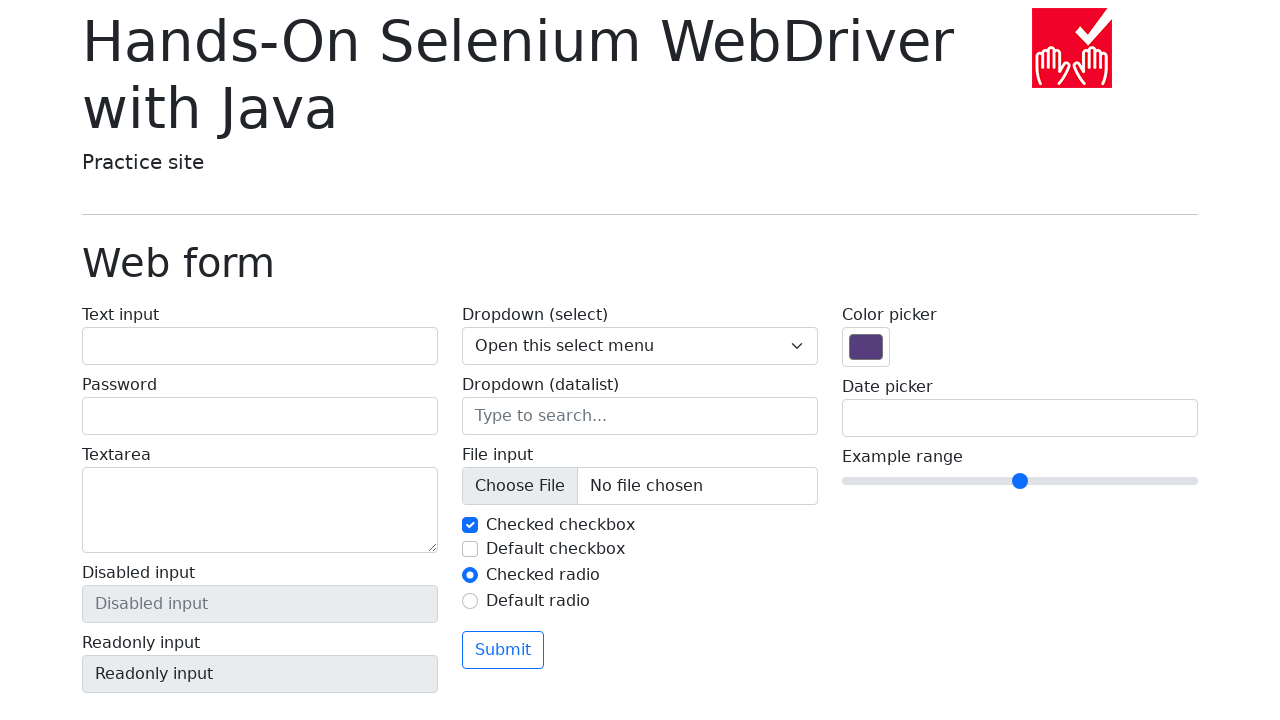

Verified first radio button is checked on page load
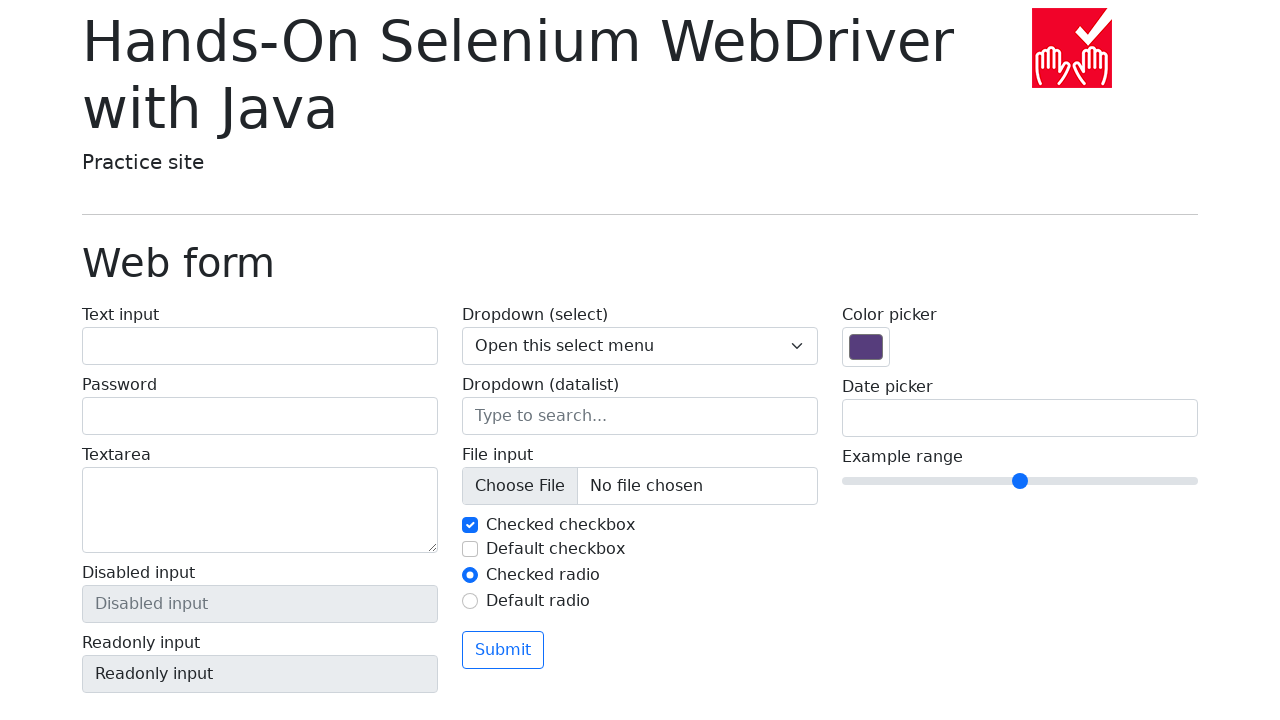

Verified second radio button is unchecked on page load
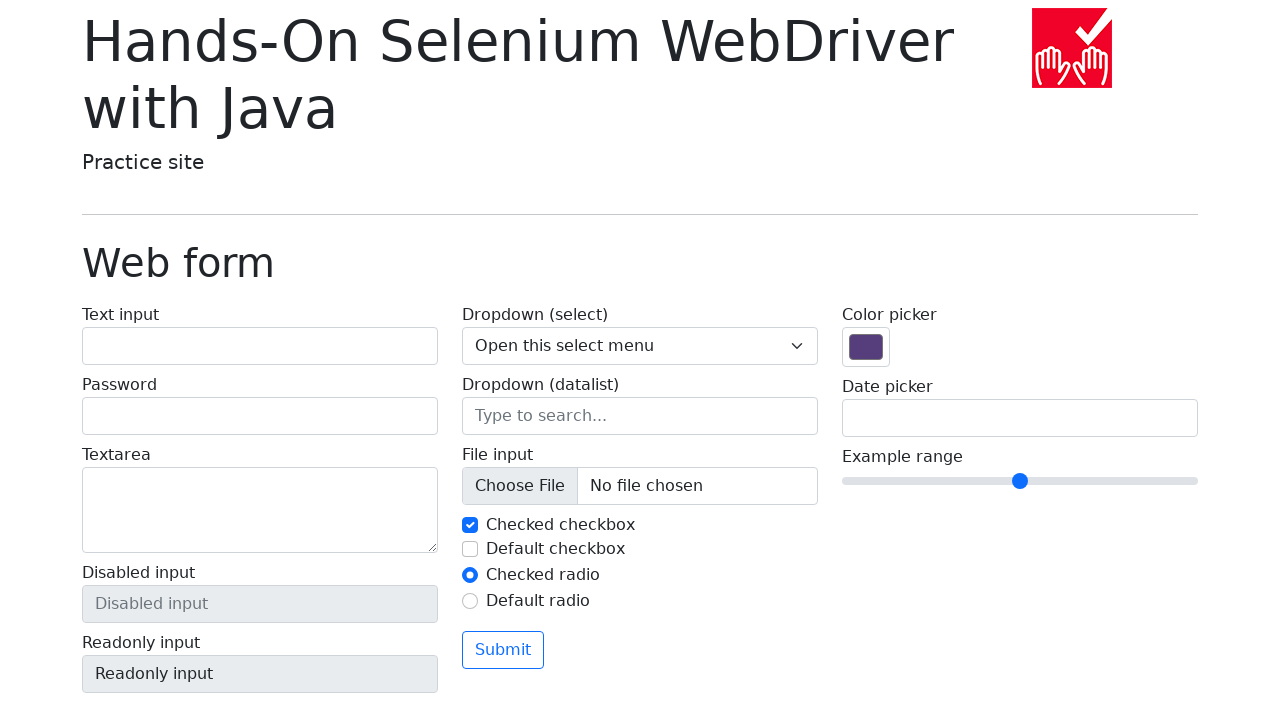

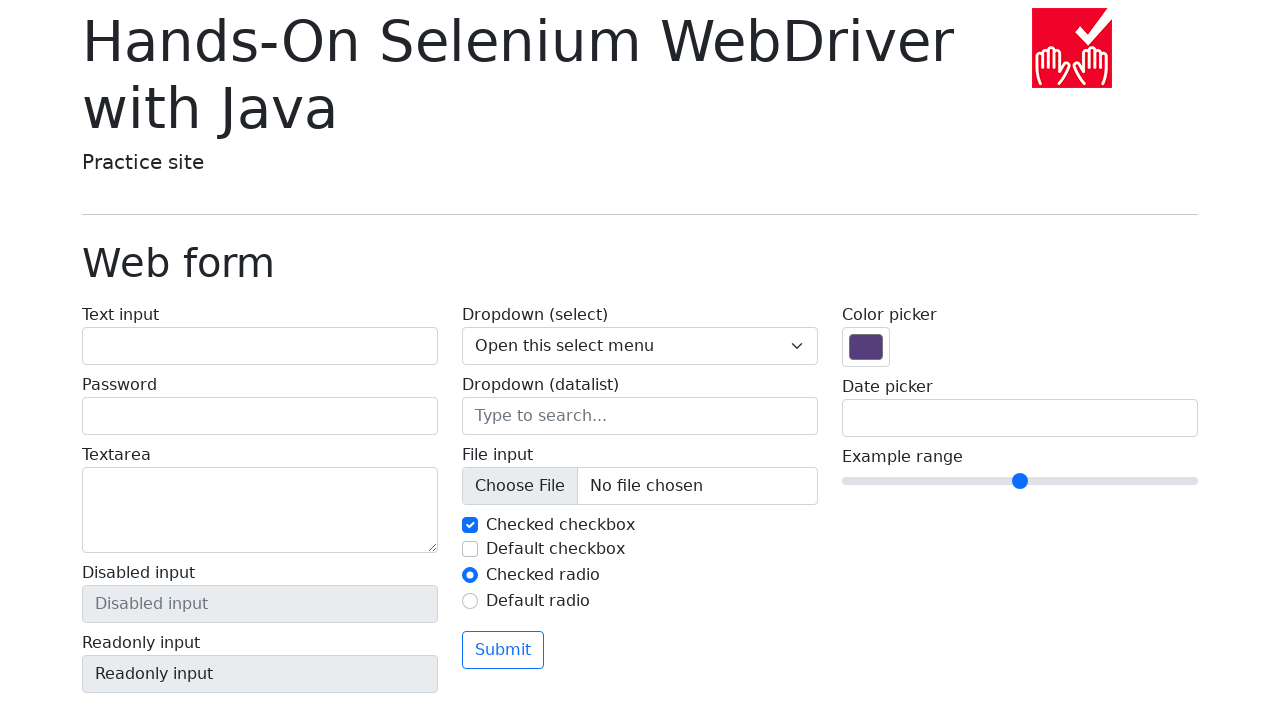